Tests an e-commerce vegetable shopping site by searching for products containing "ca", verifying product counts, adding items to cart, and validating the brand logo text

Starting URL: https://rahulshettyacademy.com/seleniumPractise/#/

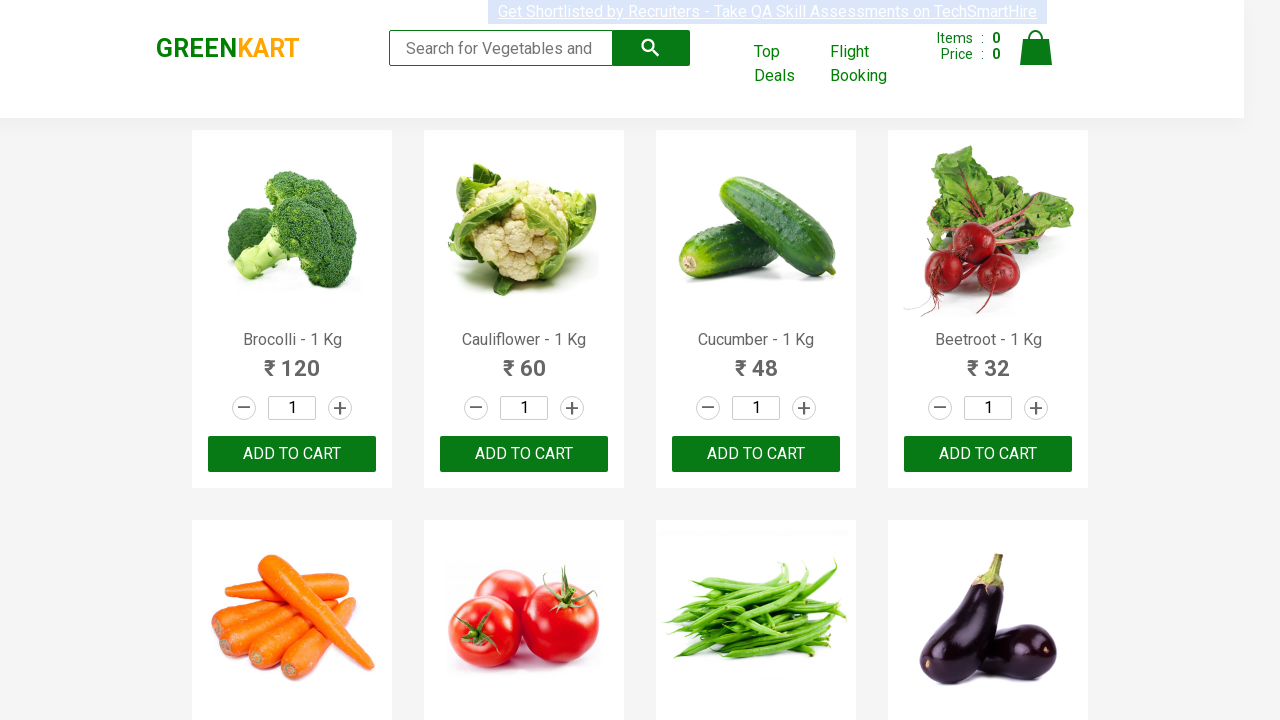

Typed 'ca' in the search box to filter products on .search-keyword
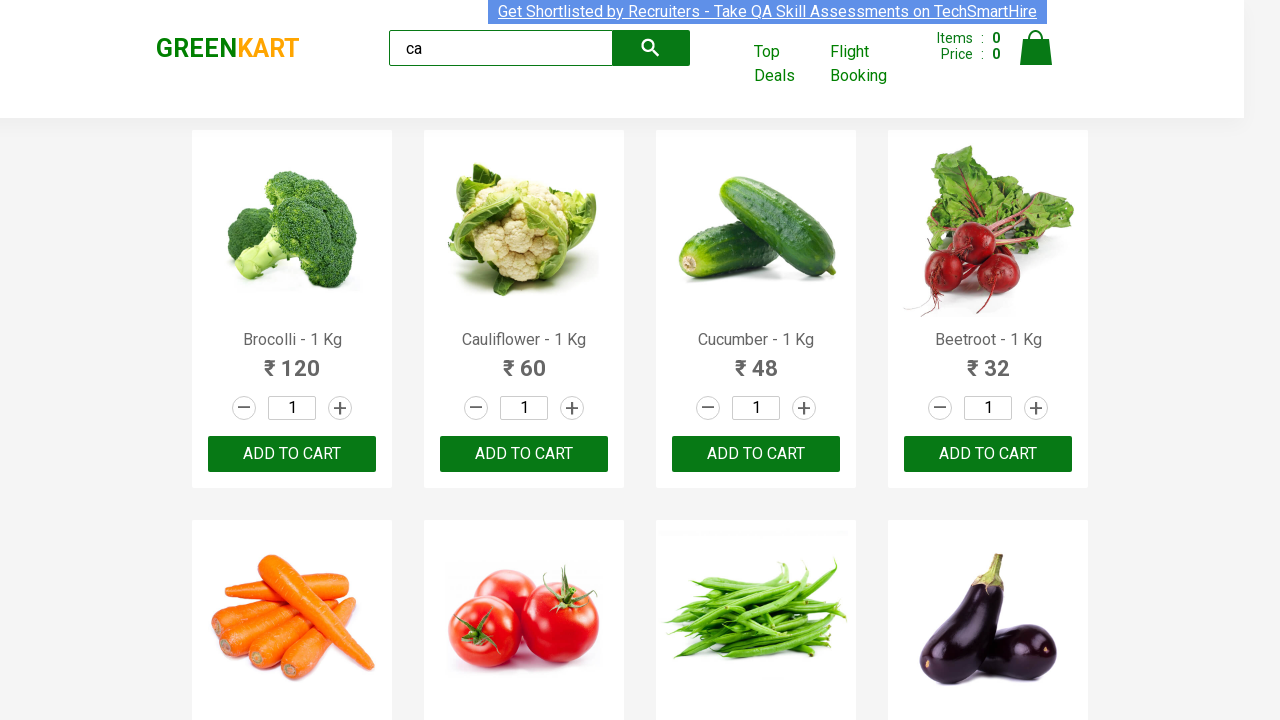

Waited for search results to load (2000ms timeout)
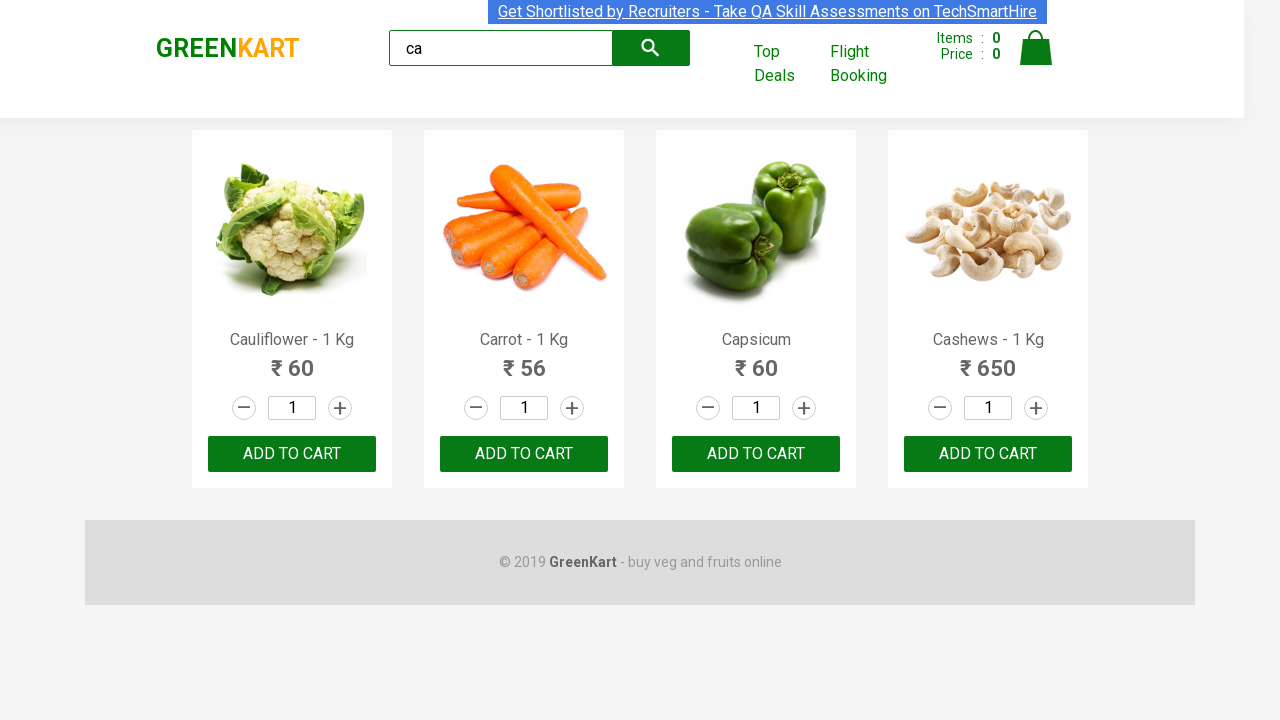

Confirmed products are displayed on the page
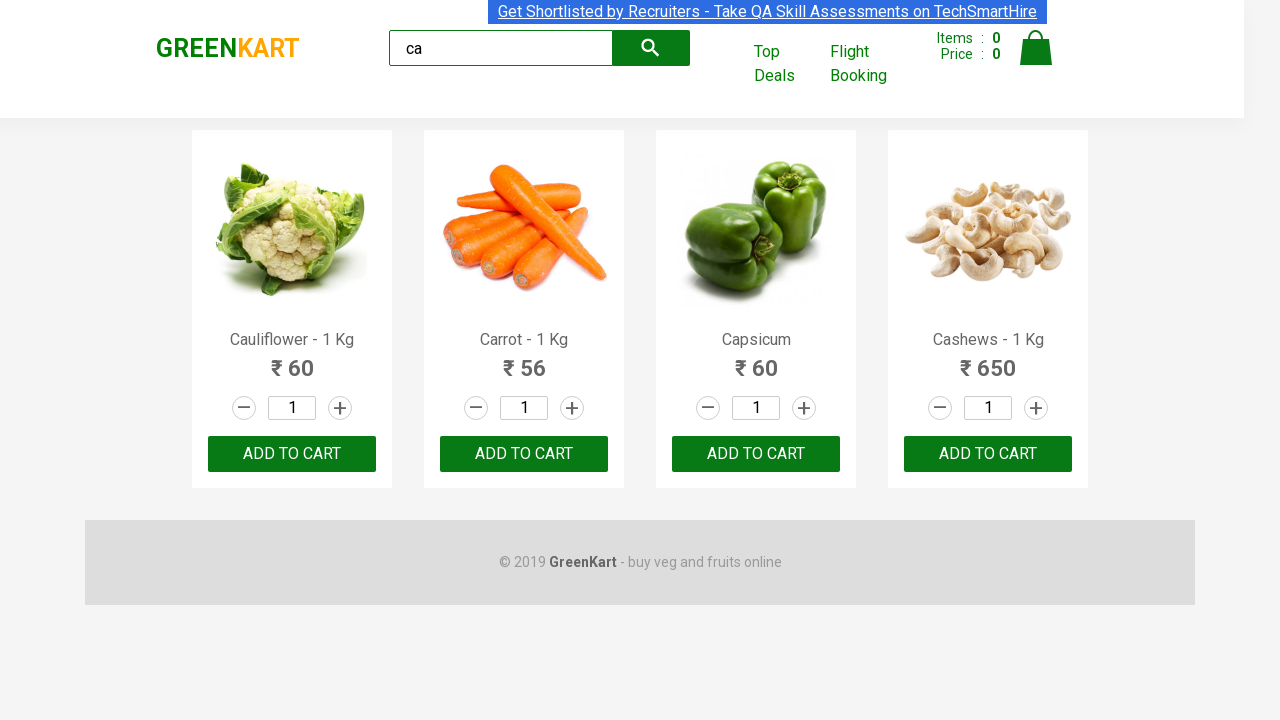

Clicked add to cart button on the 3rd product (first attempt) at (756, 454) on :nth-child(3) > .product-action > button
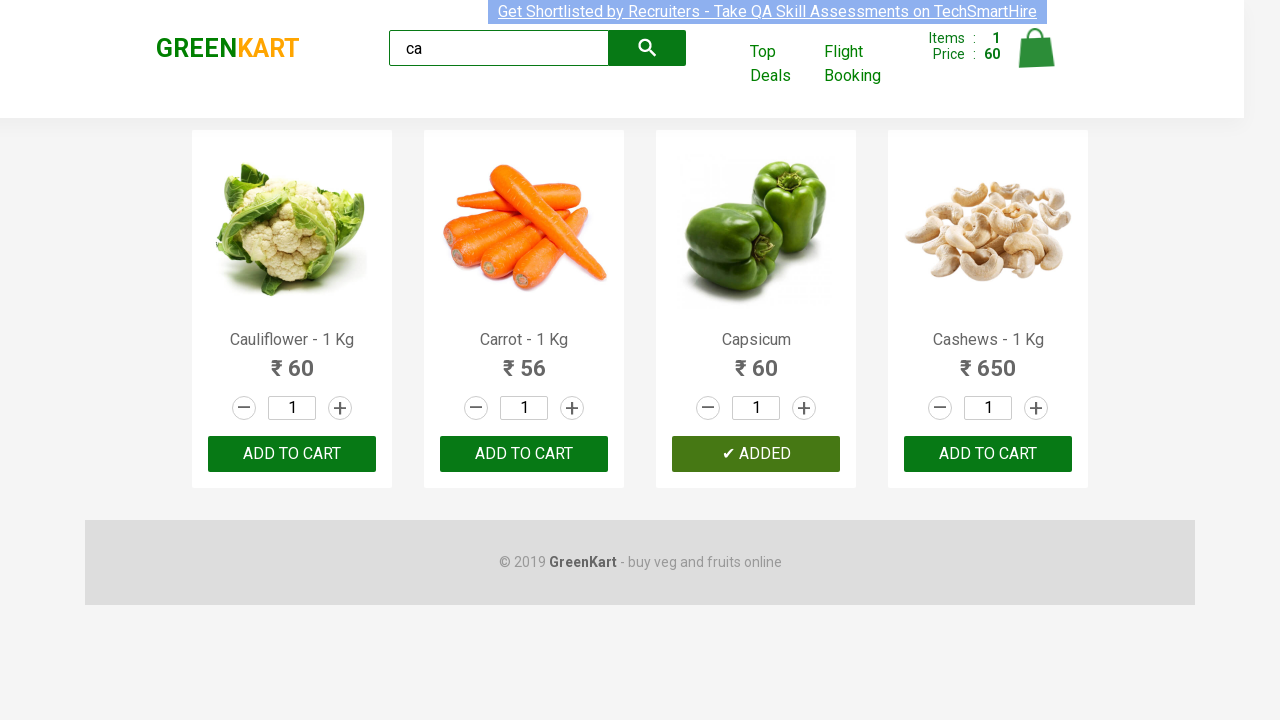

Clicked ADD TO CART button on the 3rd product in products container at (756, 454) on .products .product >> nth=2 >> text=ADD TO CART
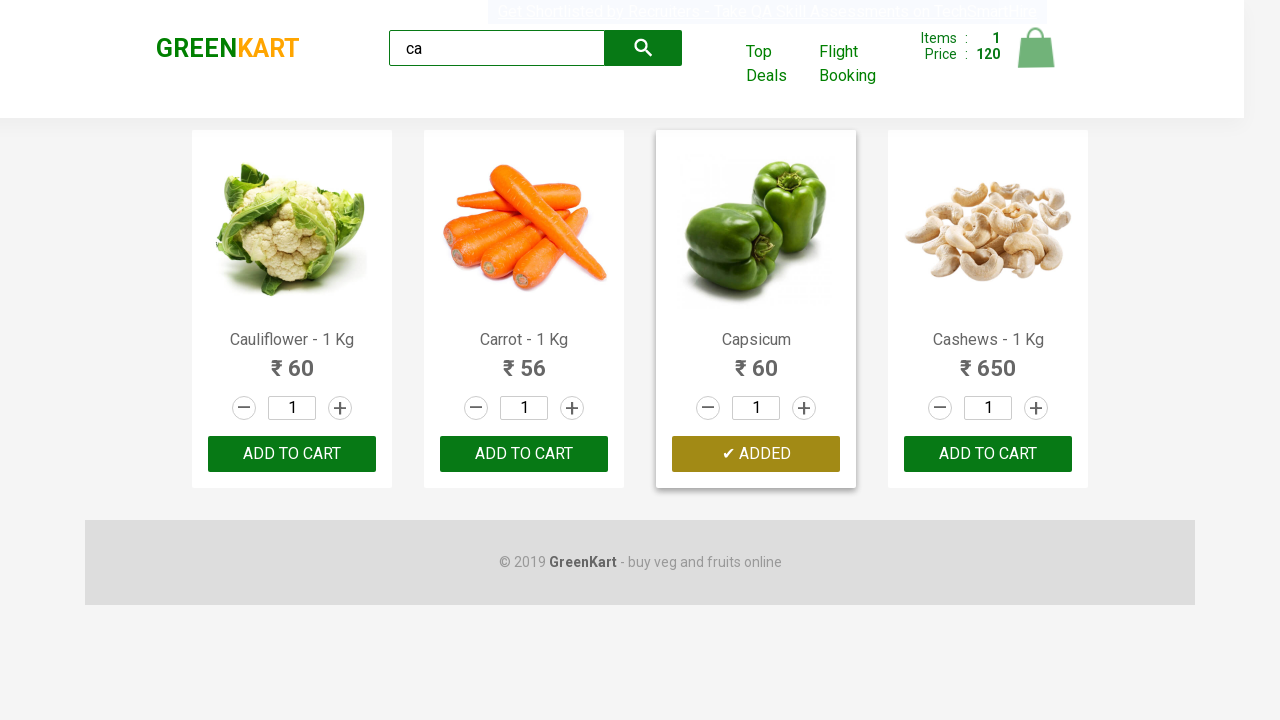

Retrieved 4 products from the page
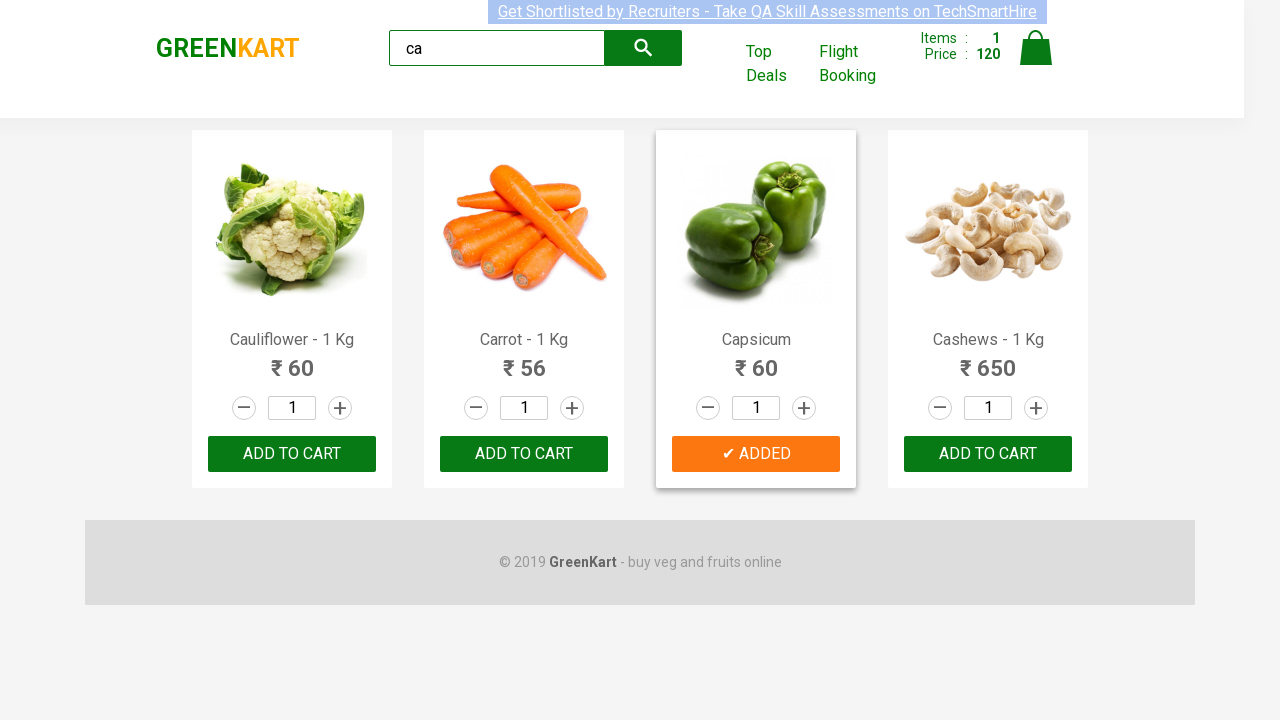

Retrieved product name: 'Cauliflower - 1 Kg'
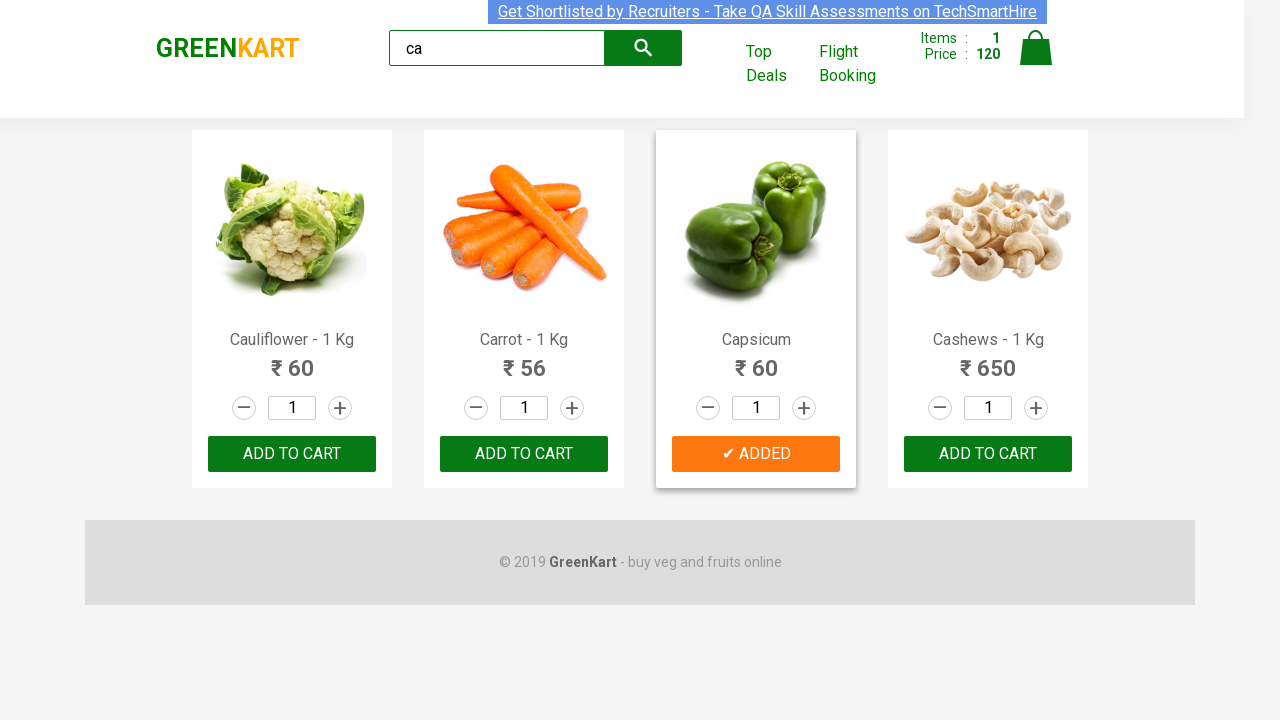

Retrieved product name: 'Carrot - 1 Kg'
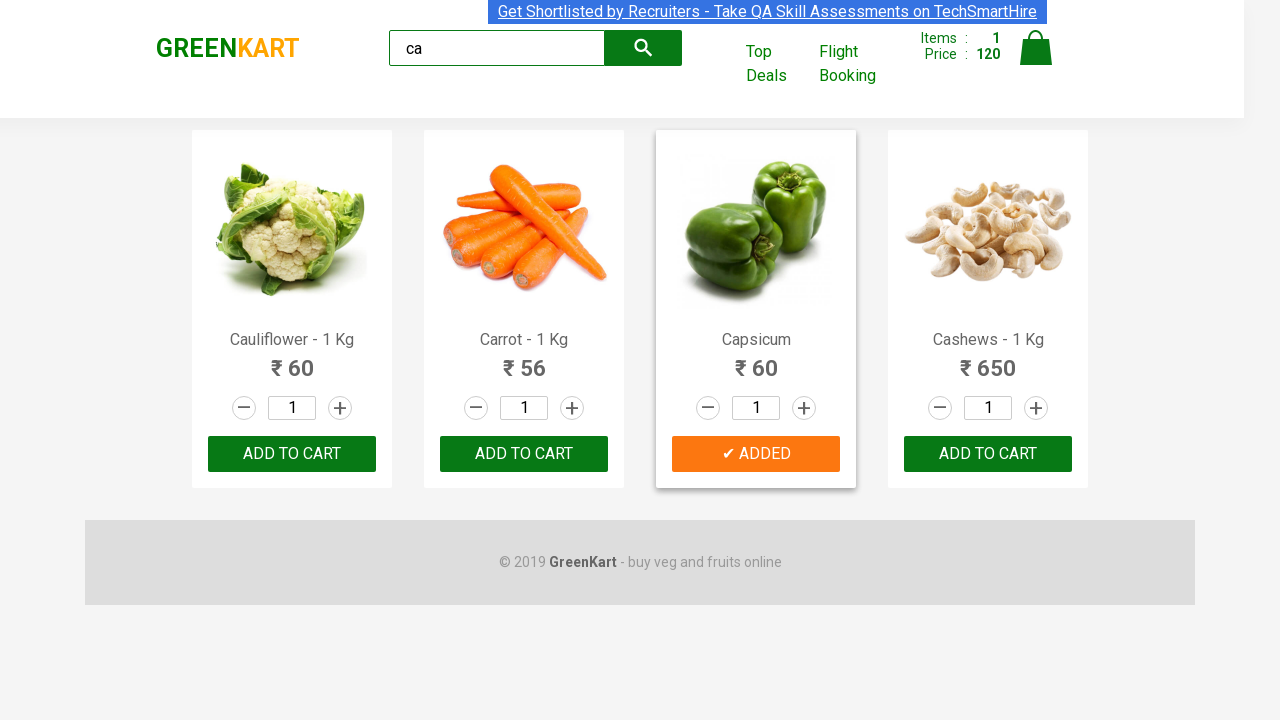

Retrieved product name: 'Capsicum'
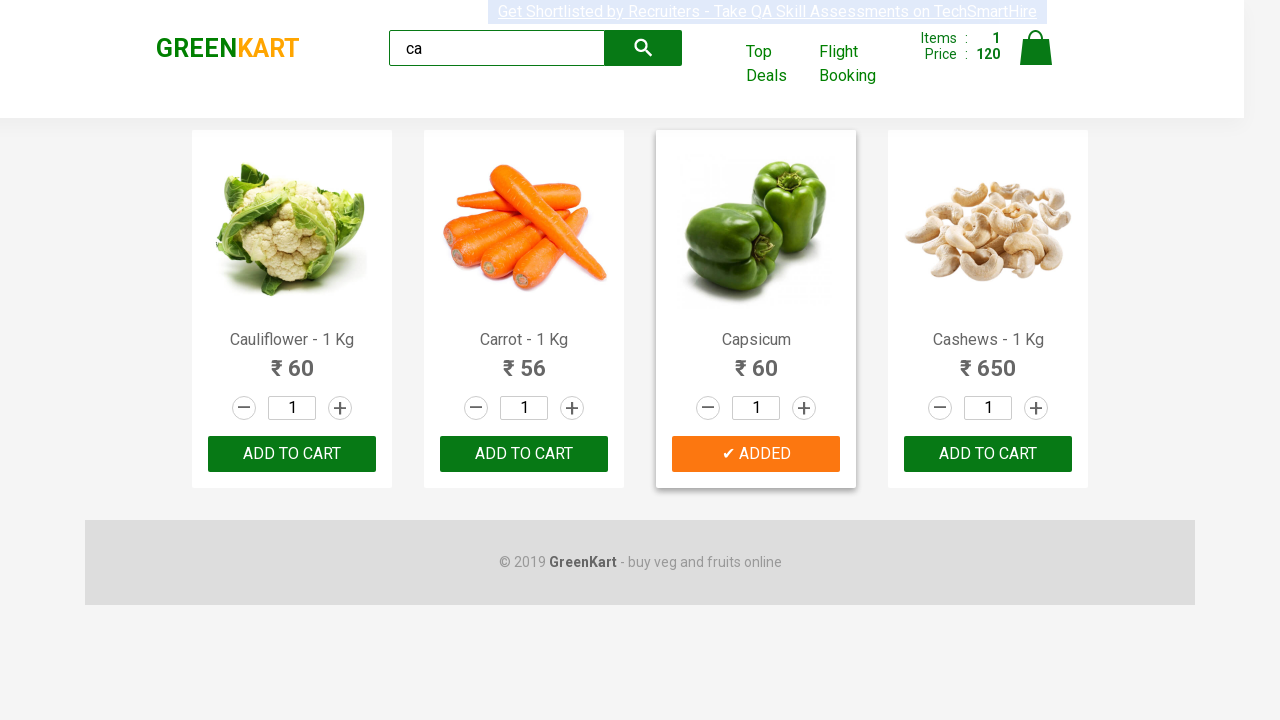

Retrieved product name: 'Cashews - 1 Kg'
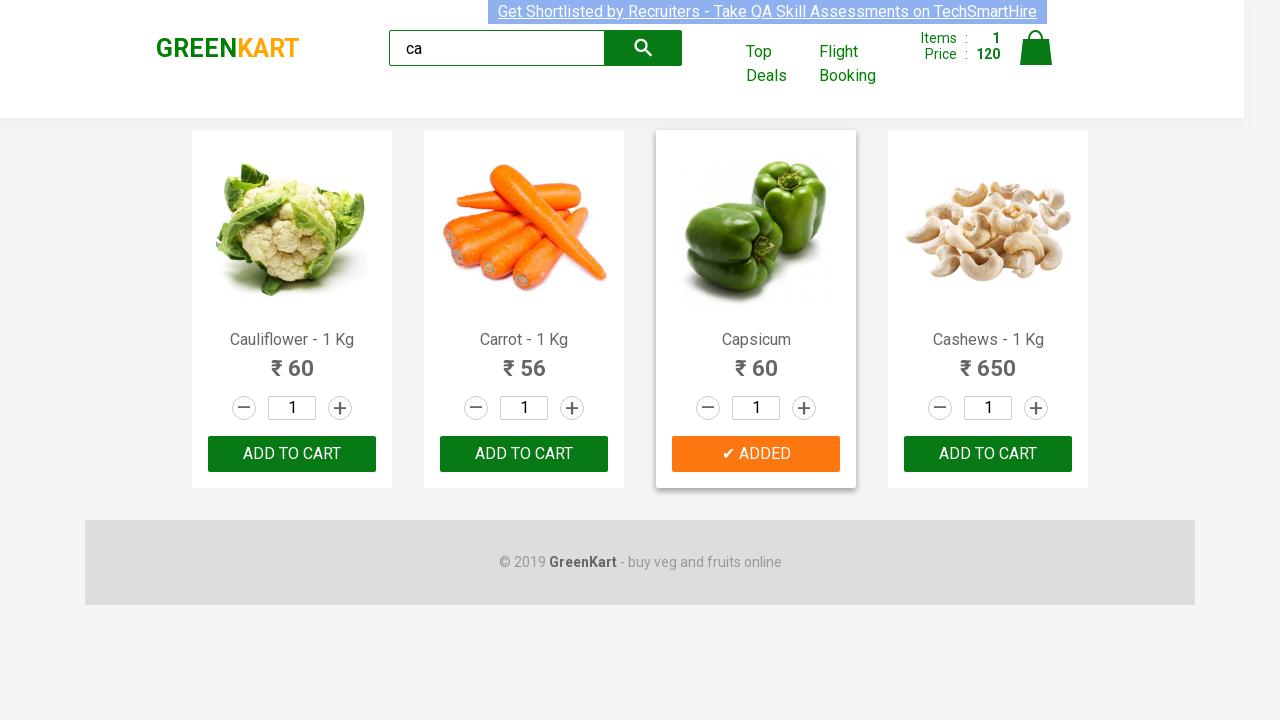

Found Cashews product and clicked add to cart button at (988, 454) on .products .product >> nth=3 >> button
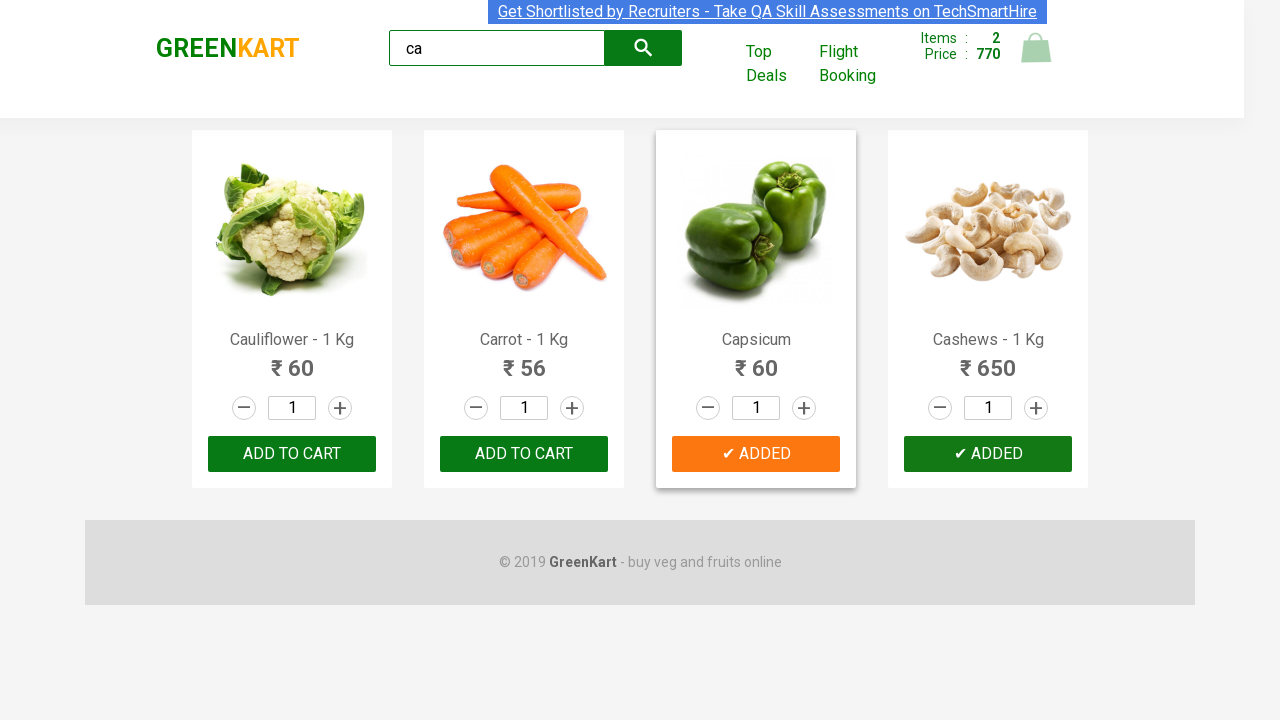

Waited for brand logo to appear on the page
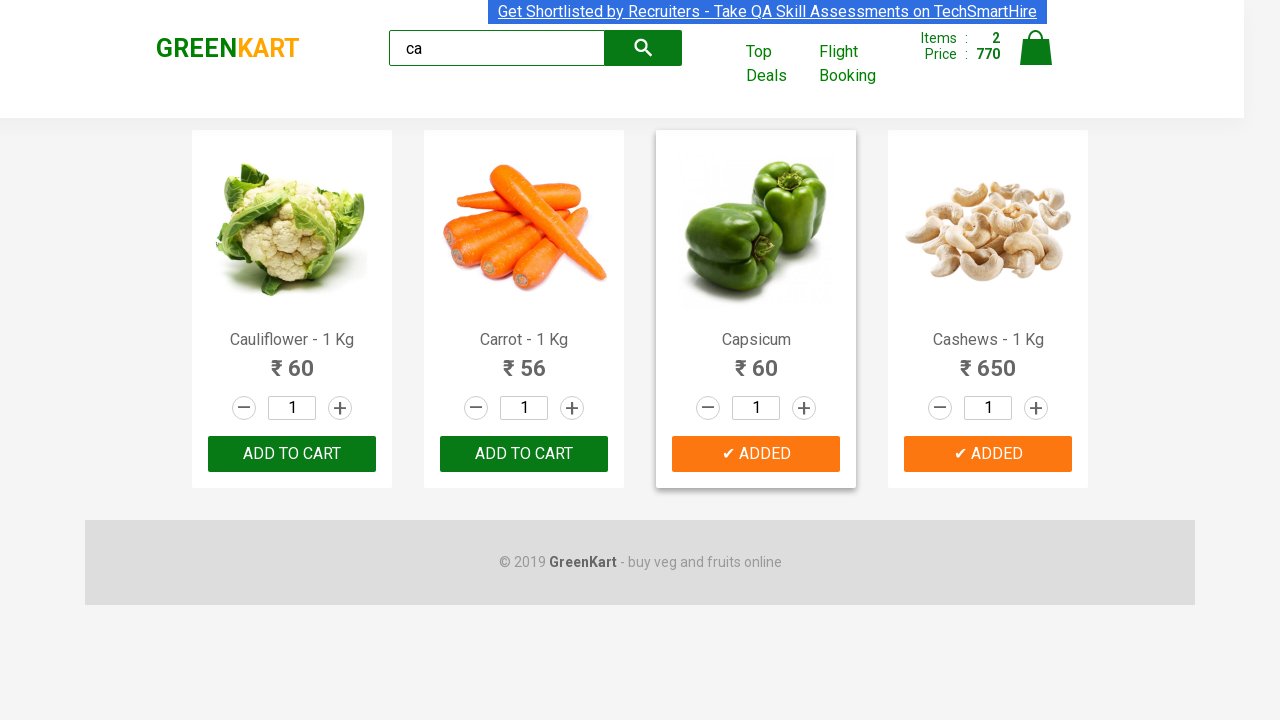

Retrieved brand logo text: 'GREENKART'
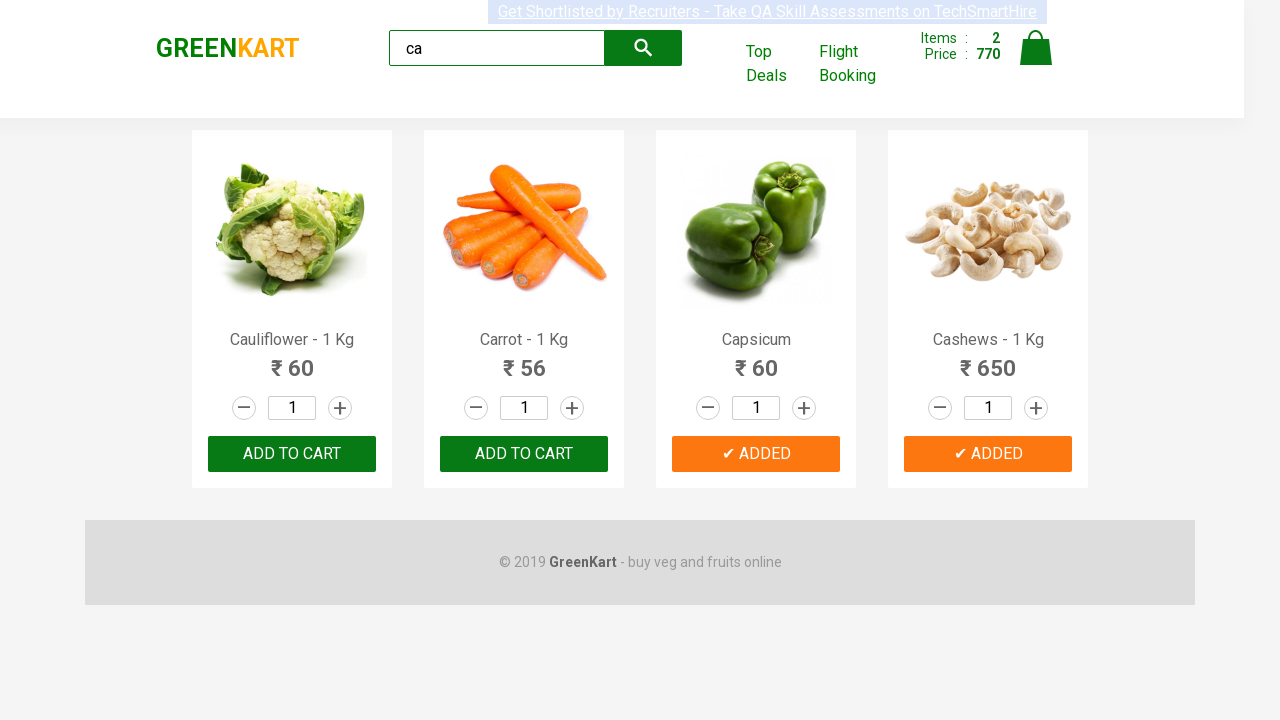

Verified brand logo text is 'GREENKART' - assertion passed
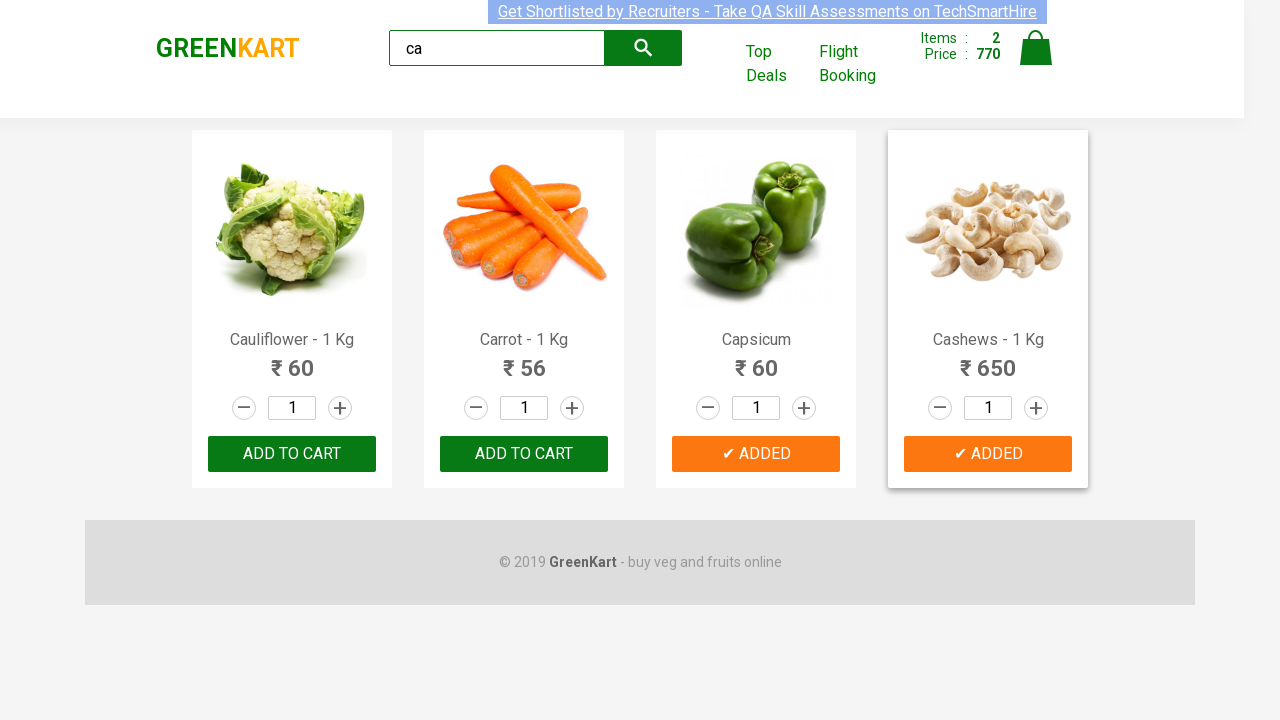

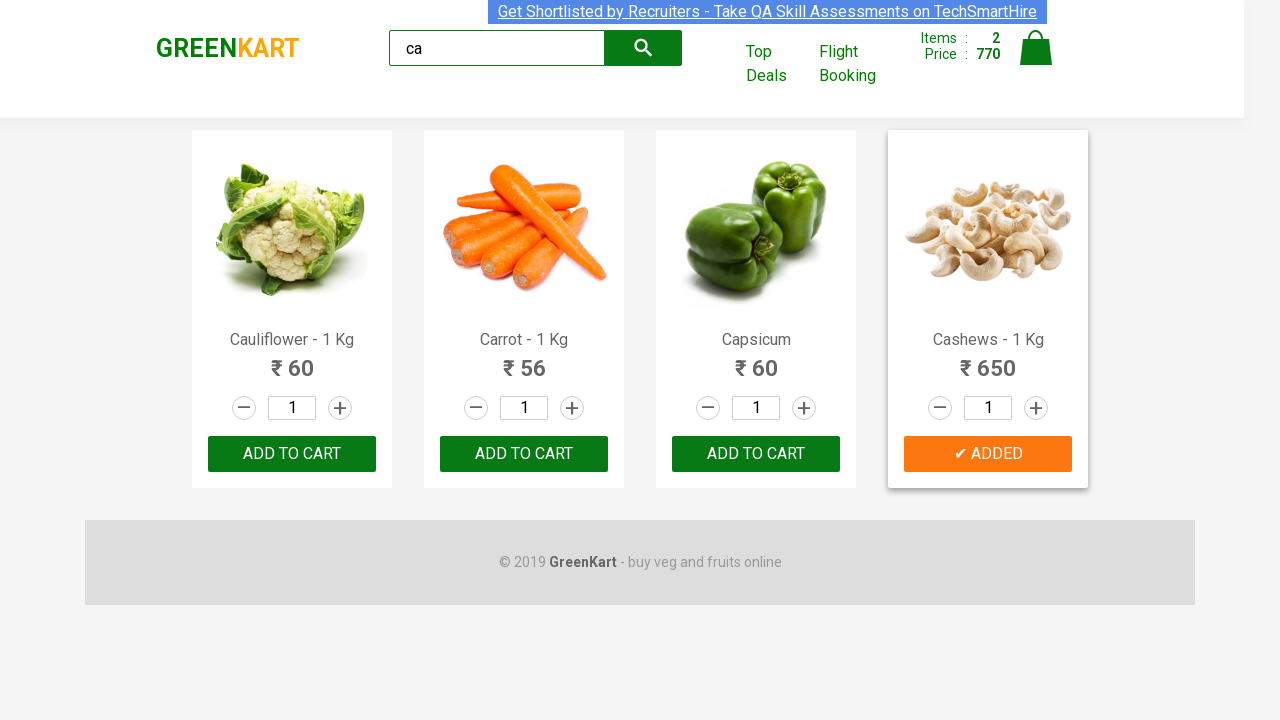